Tests browser navigation commands by navigating between W3Schools and Selenium websites, going back and forward, and refreshing the page

Starting URL: https://my-learning.w3schools.com/

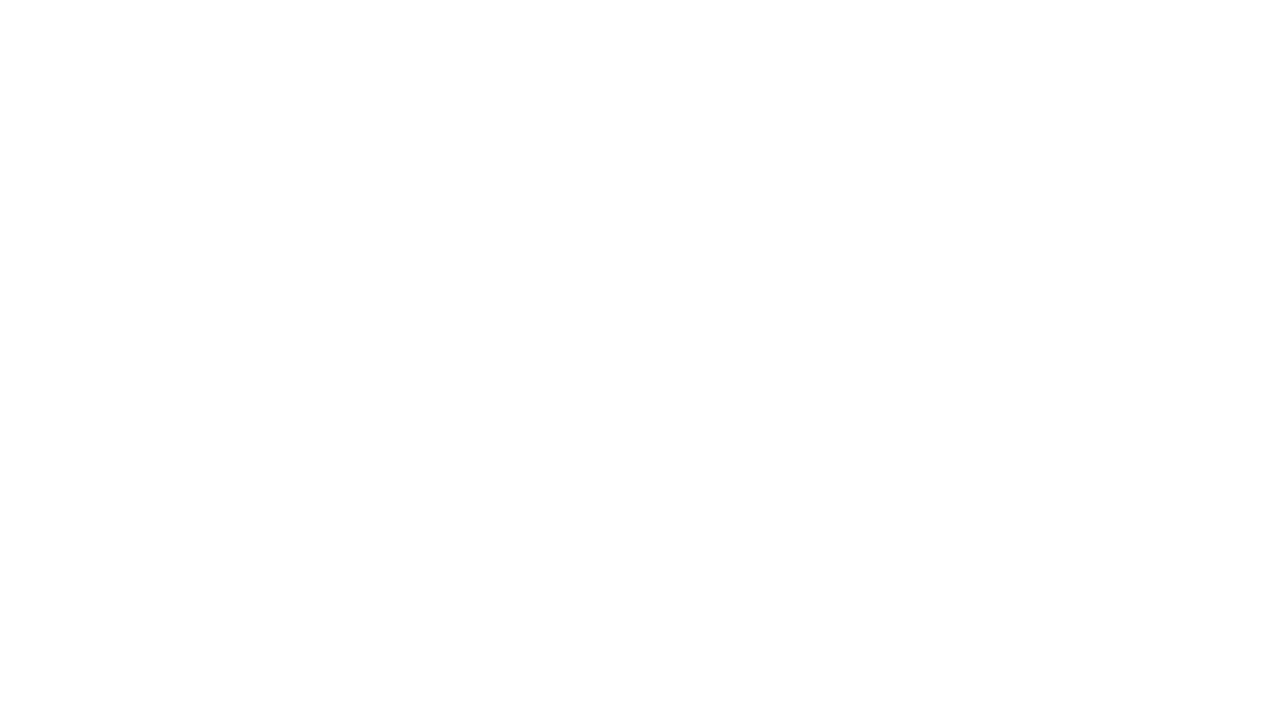

Navigated to Selenium downloads page
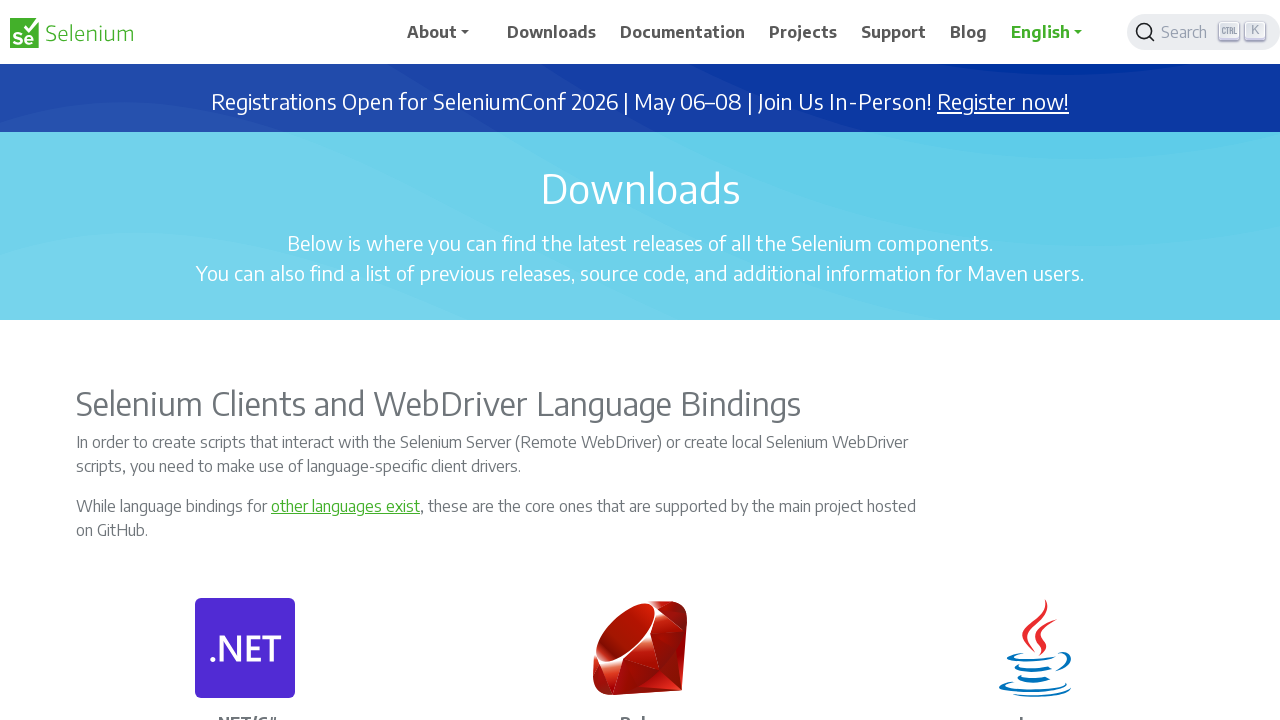

Navigated back to previous page (W3Schools)
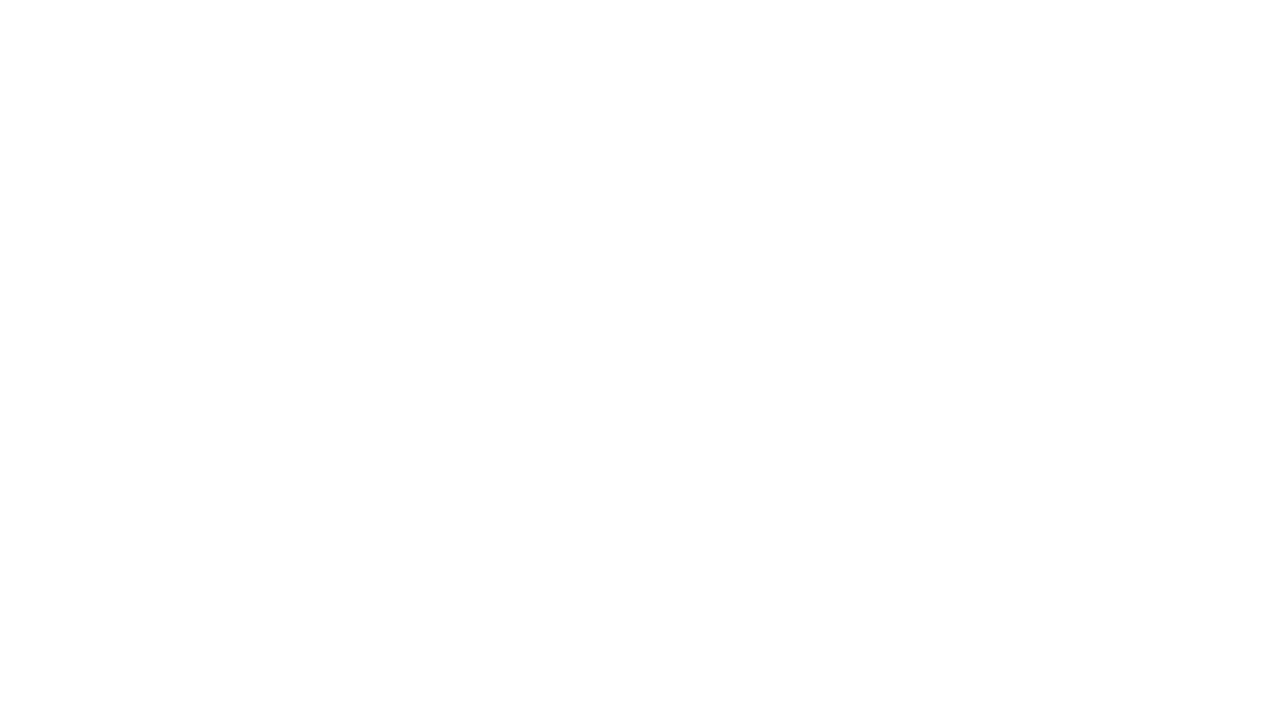

Navigated forward to Selenium downloads page
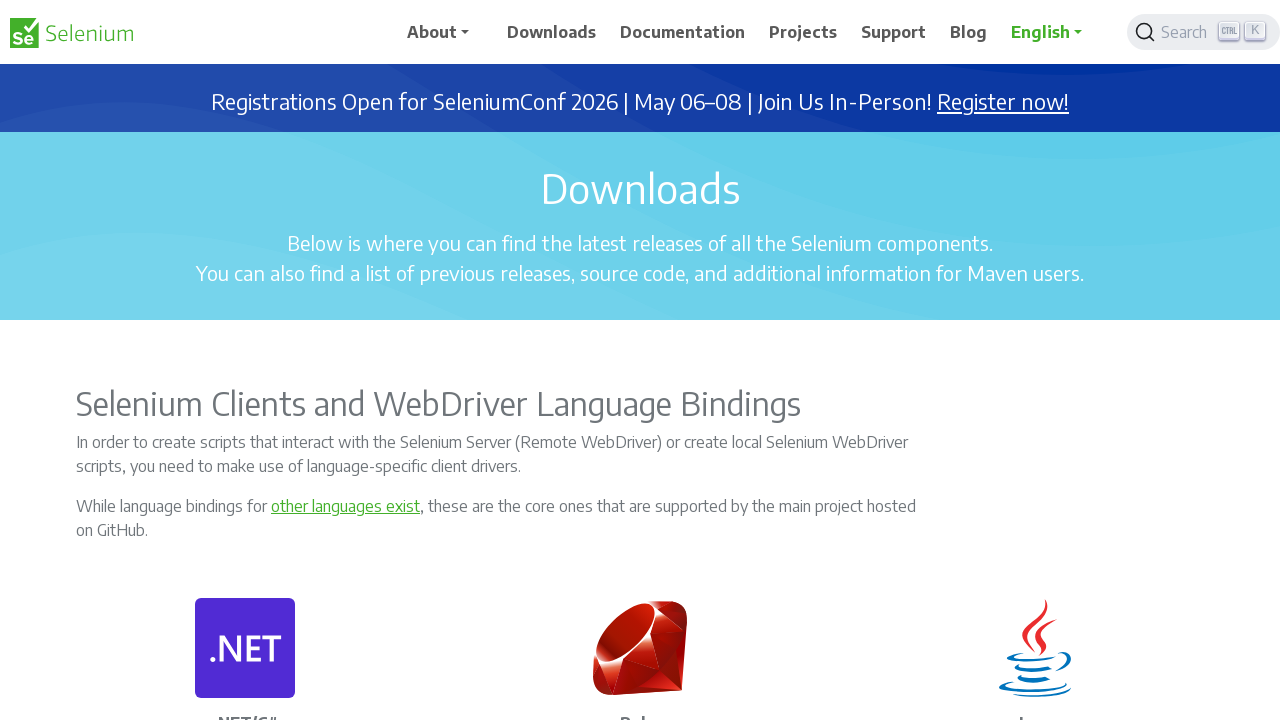

Refreshed the current page
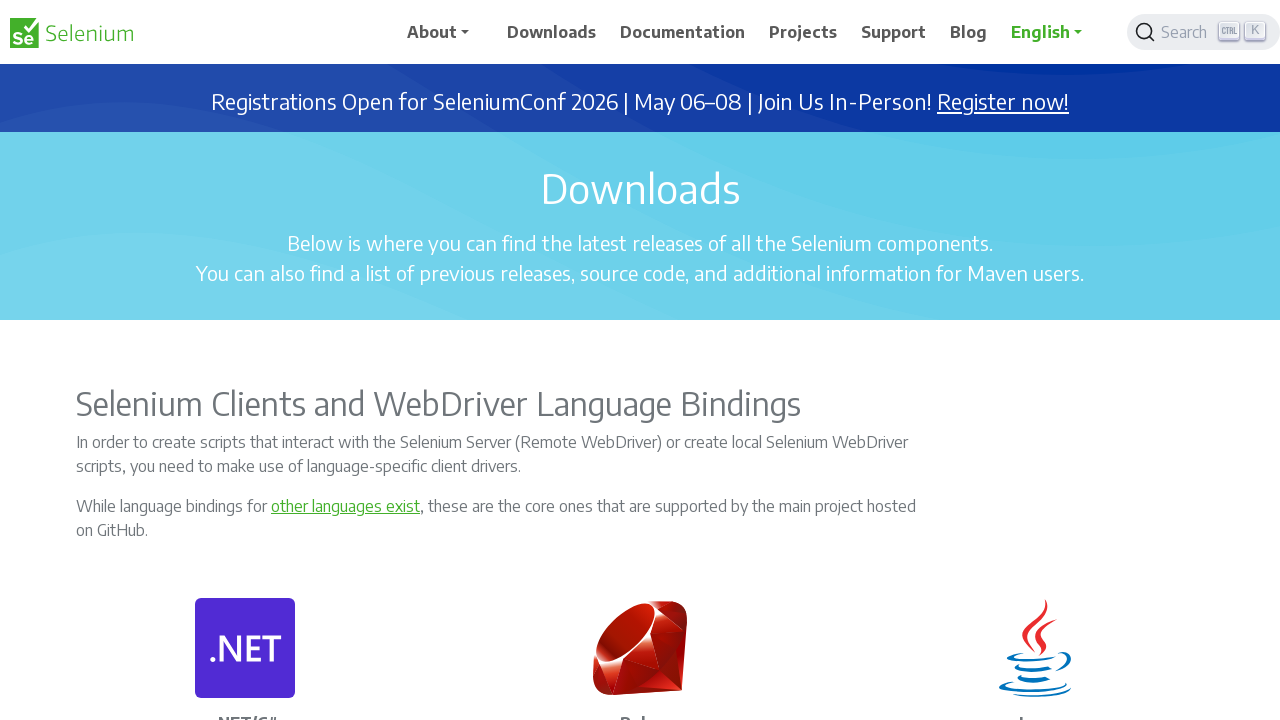

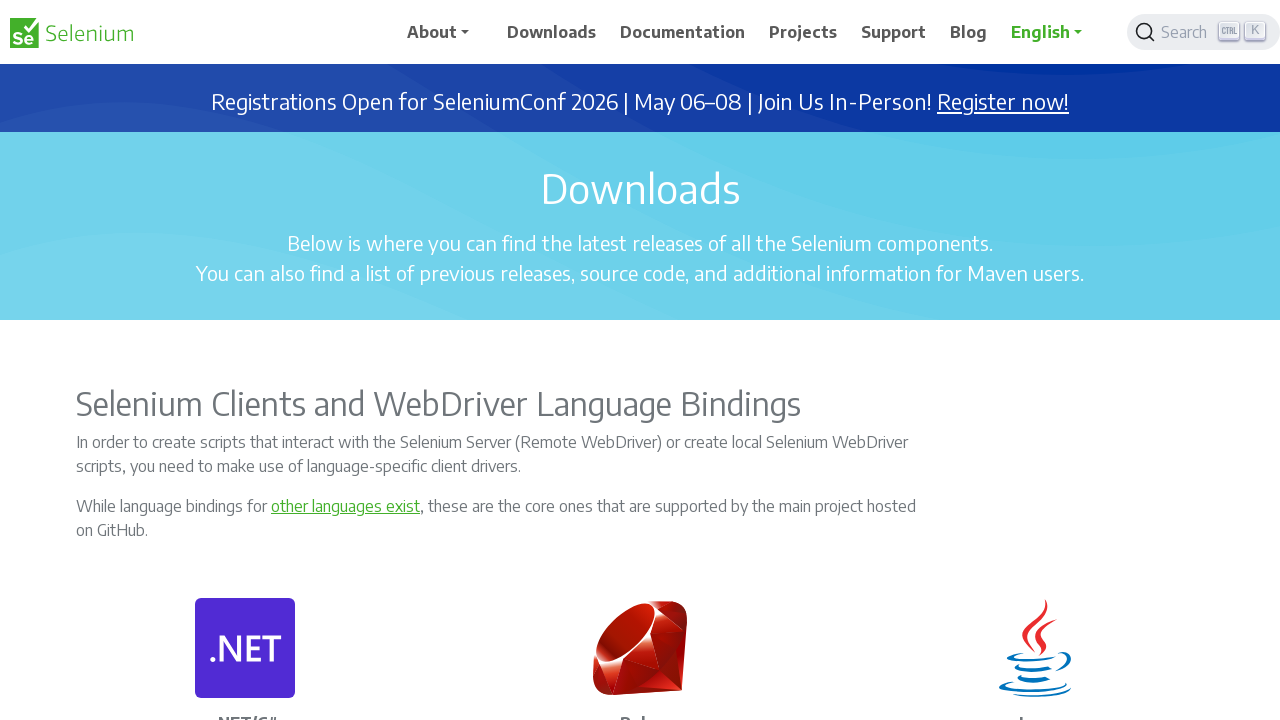